Tests registration form email field by entering a valid email address and verifying it's correctly stored.

Starting URL: https://practice.qabrains.com/registration

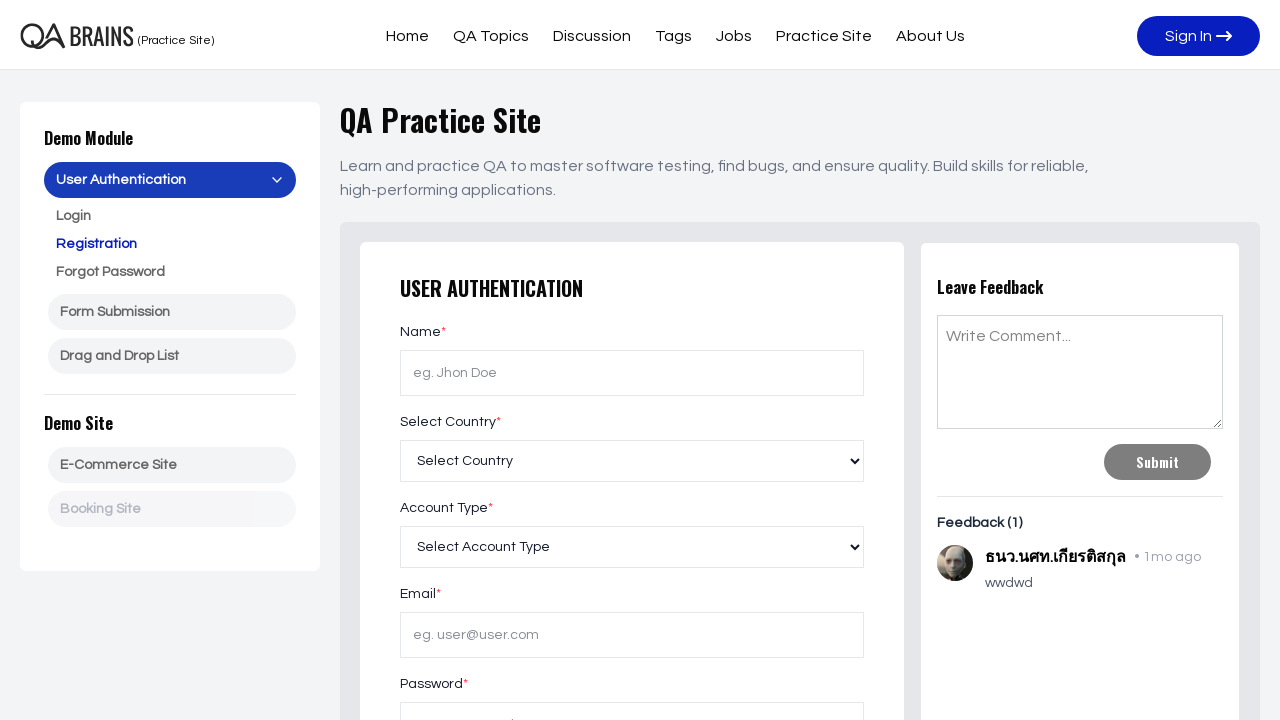

Waited 3 seconds for registration page to load
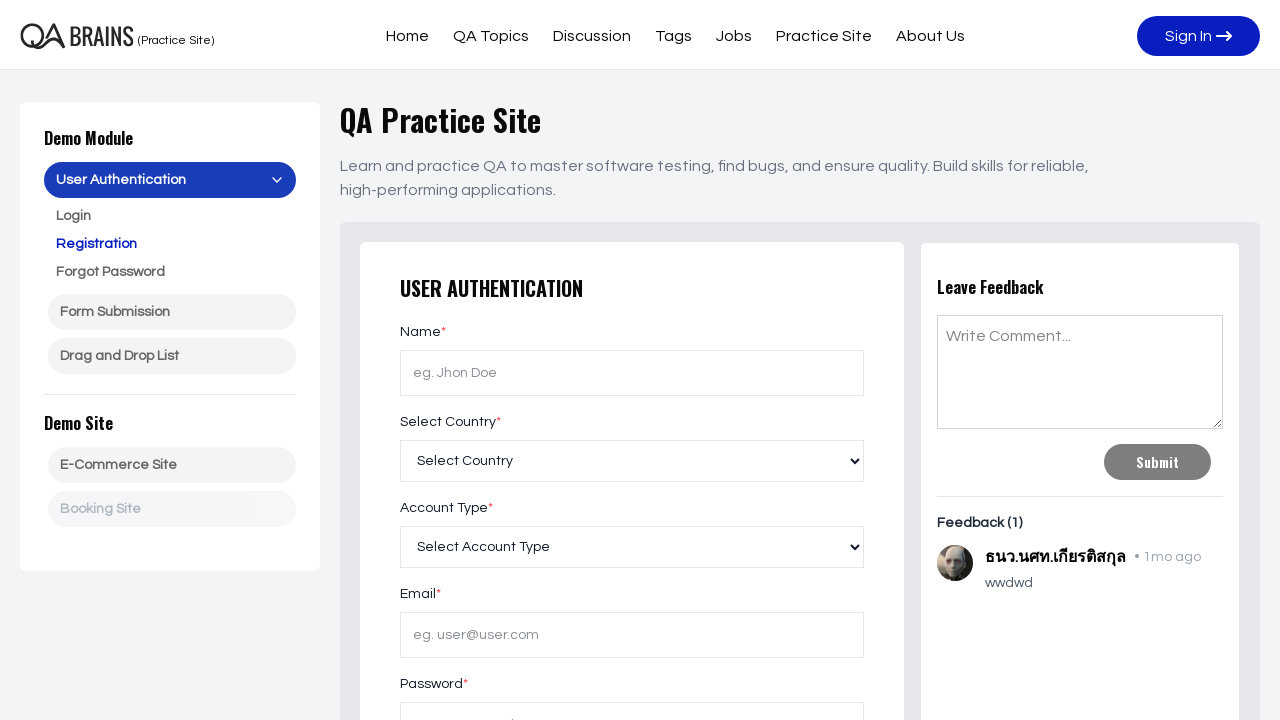

Entered valid email 'marcusjohnson@example.com' in email field on //input[@id='email']
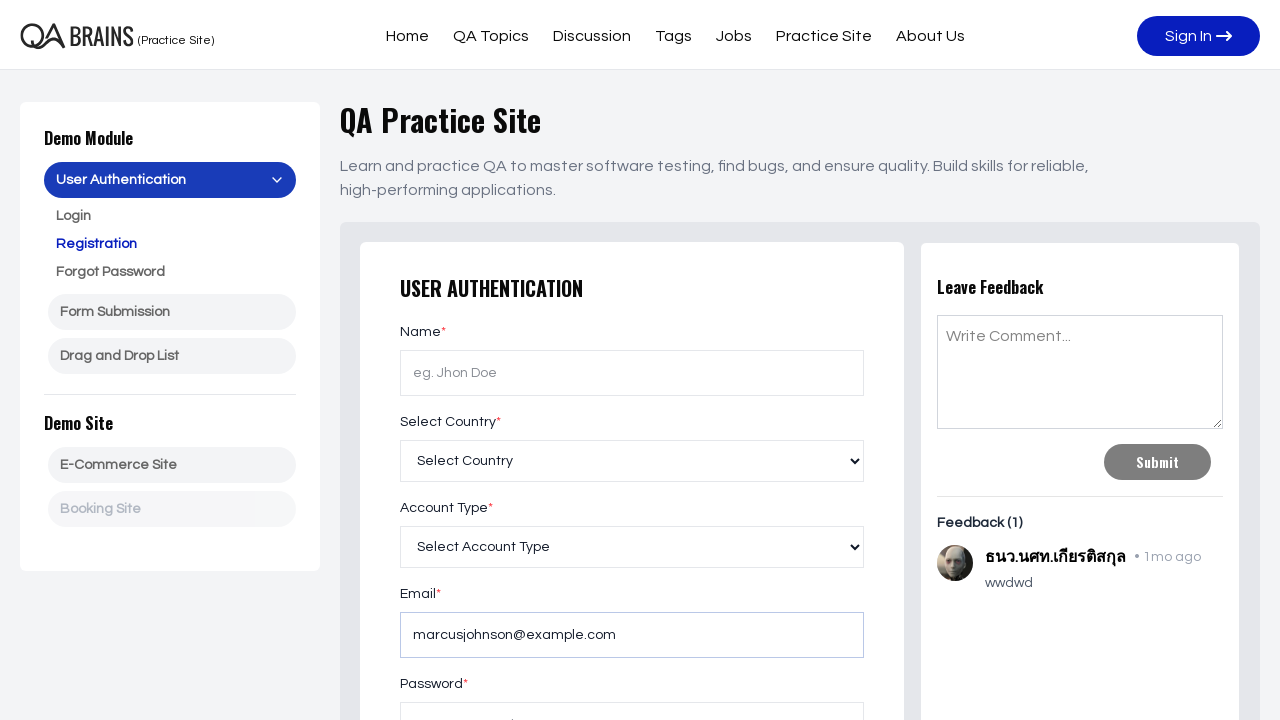

Located email input field
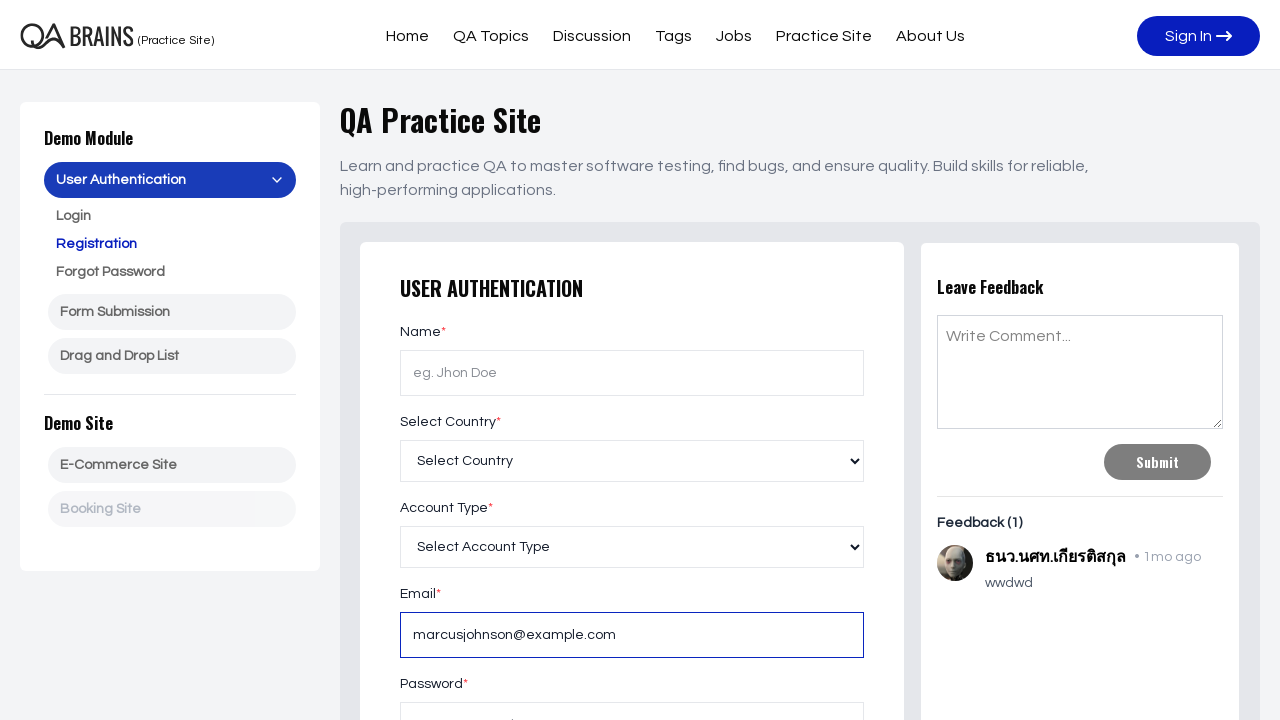

Verified email field contains correct value 'marcusjohnson@example.com'
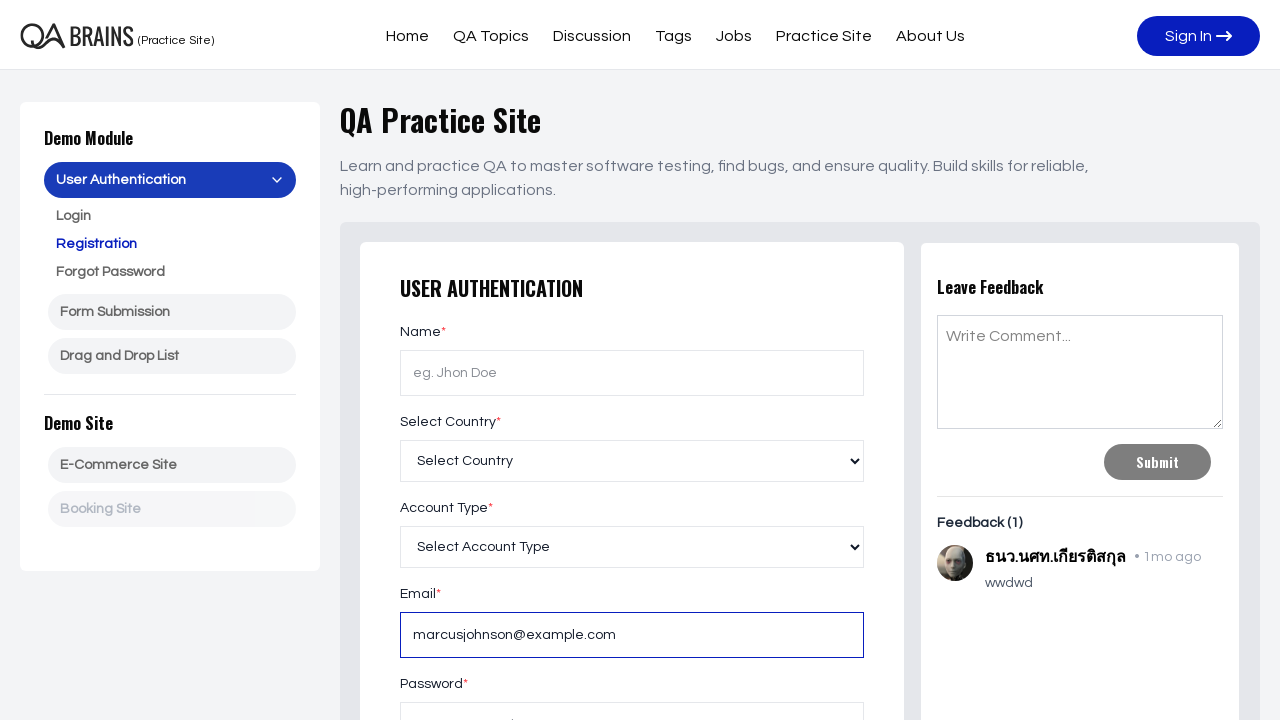

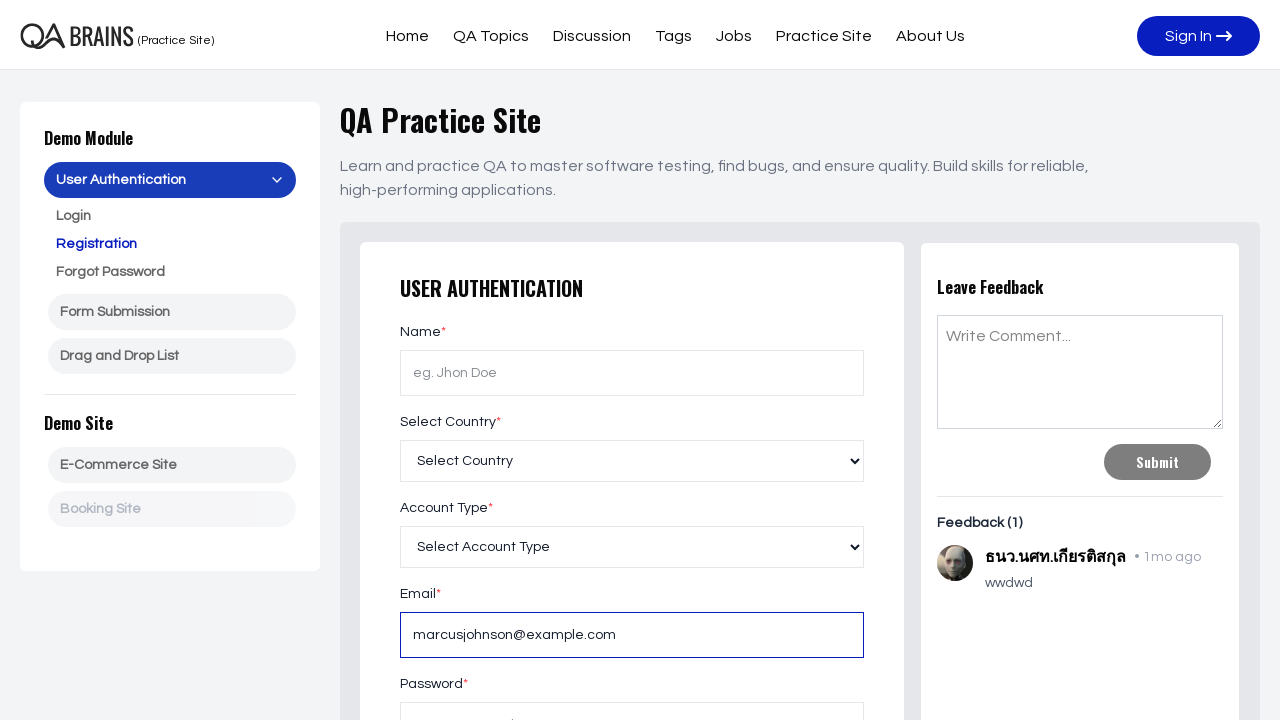